Tests the search functionality on testotomasyonu.com by searching for "phone", verifying products are found, clicking the first product, and verifying the product name contains "phone".

Starting URL: https://www.testotomasyonu.com

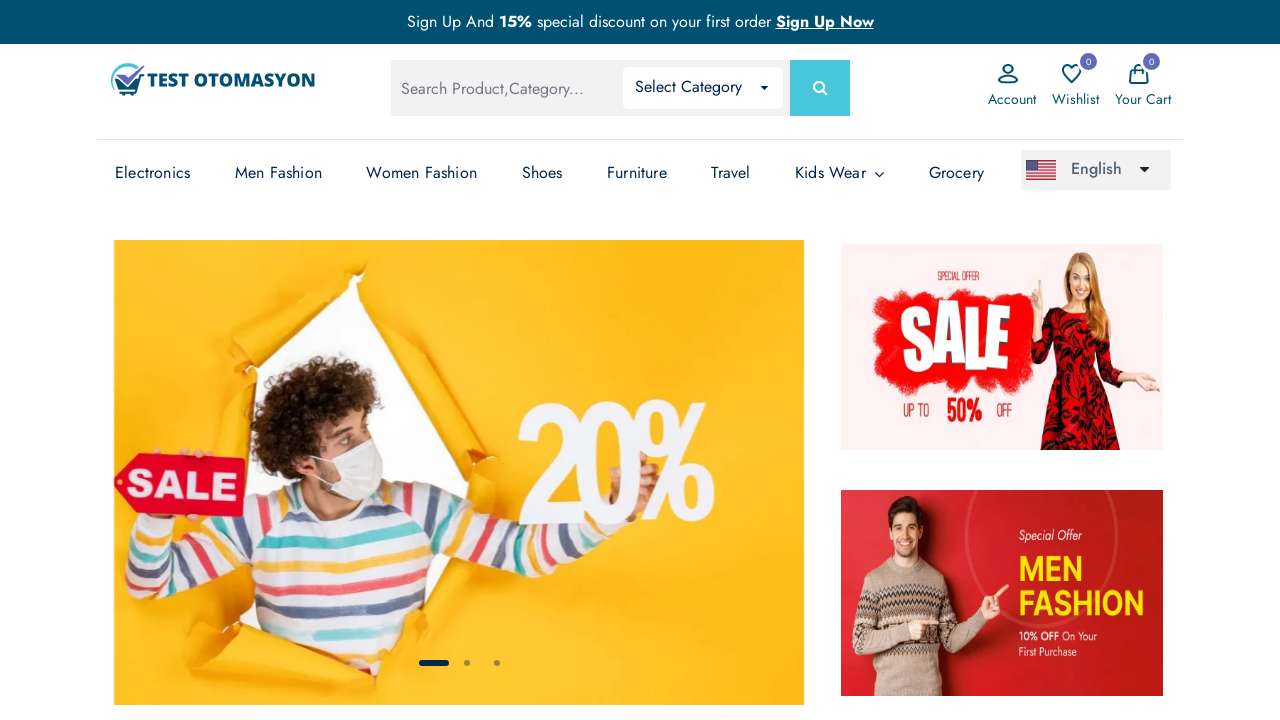

Verified URL contains 'testotomasyonu'
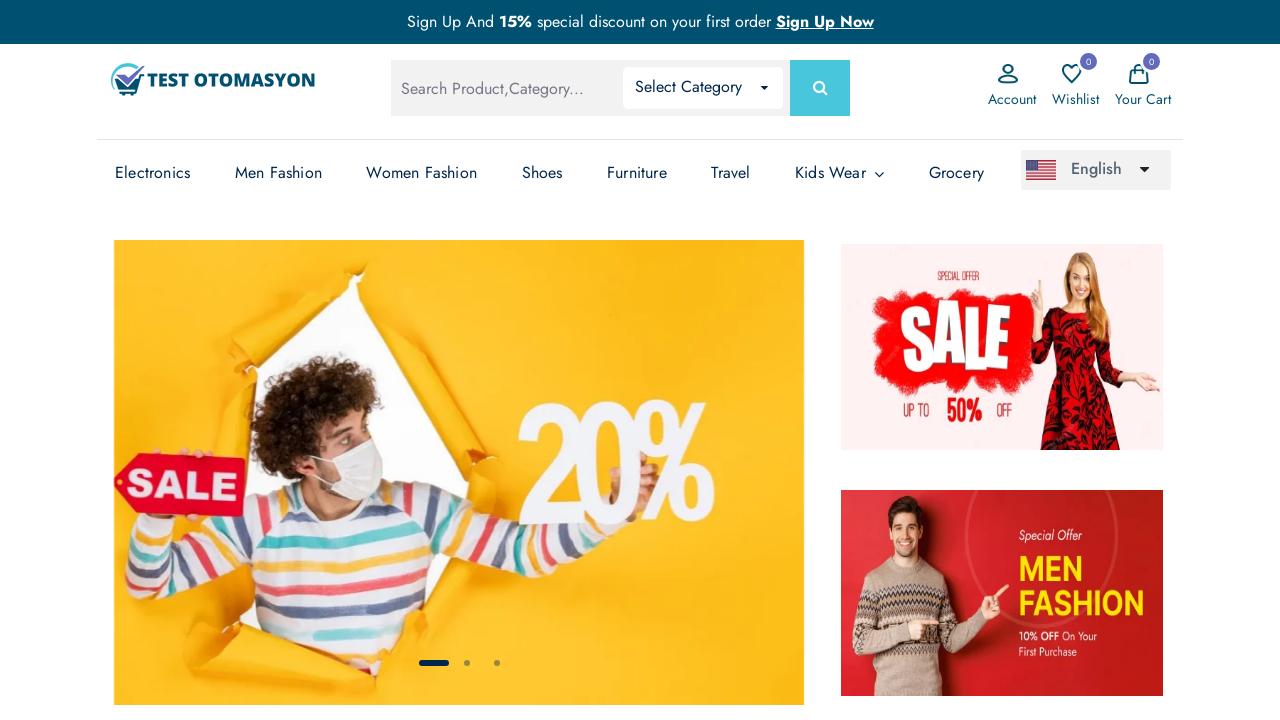

Filled search box with 'phone' on #global-search
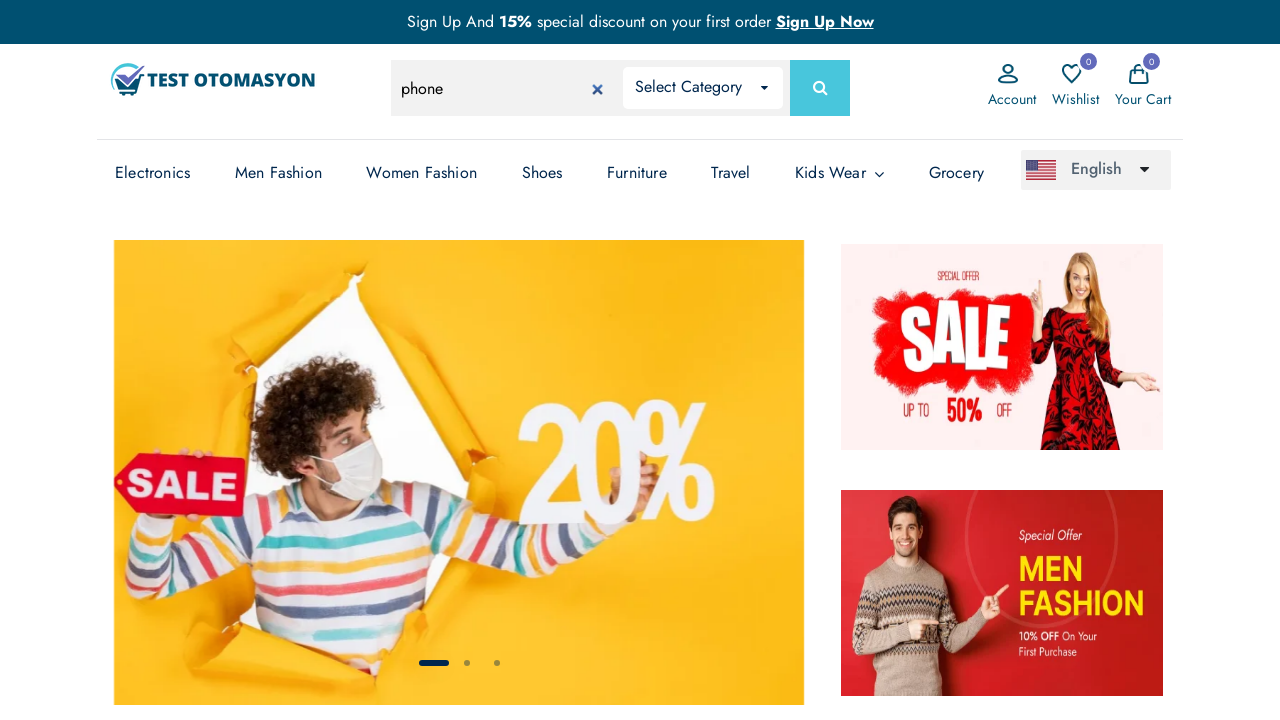

Pressed Enter to execute search on #global-search
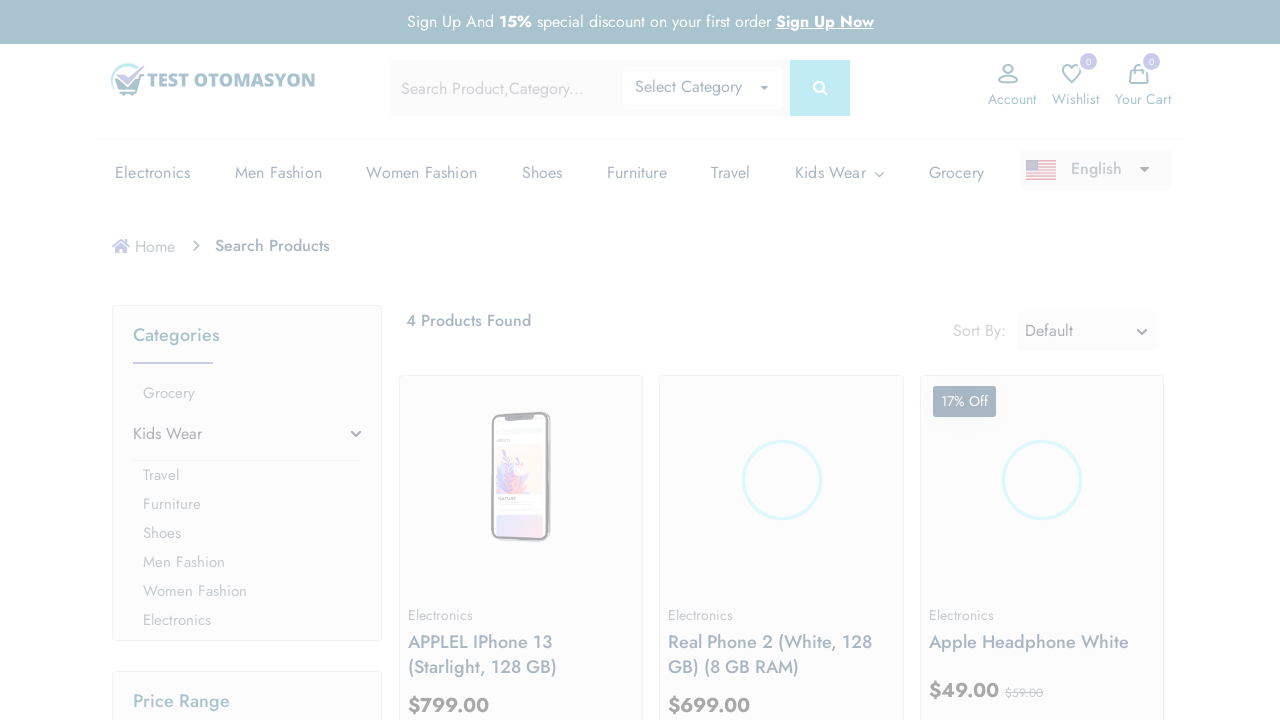

Search results loaded and product count displayed
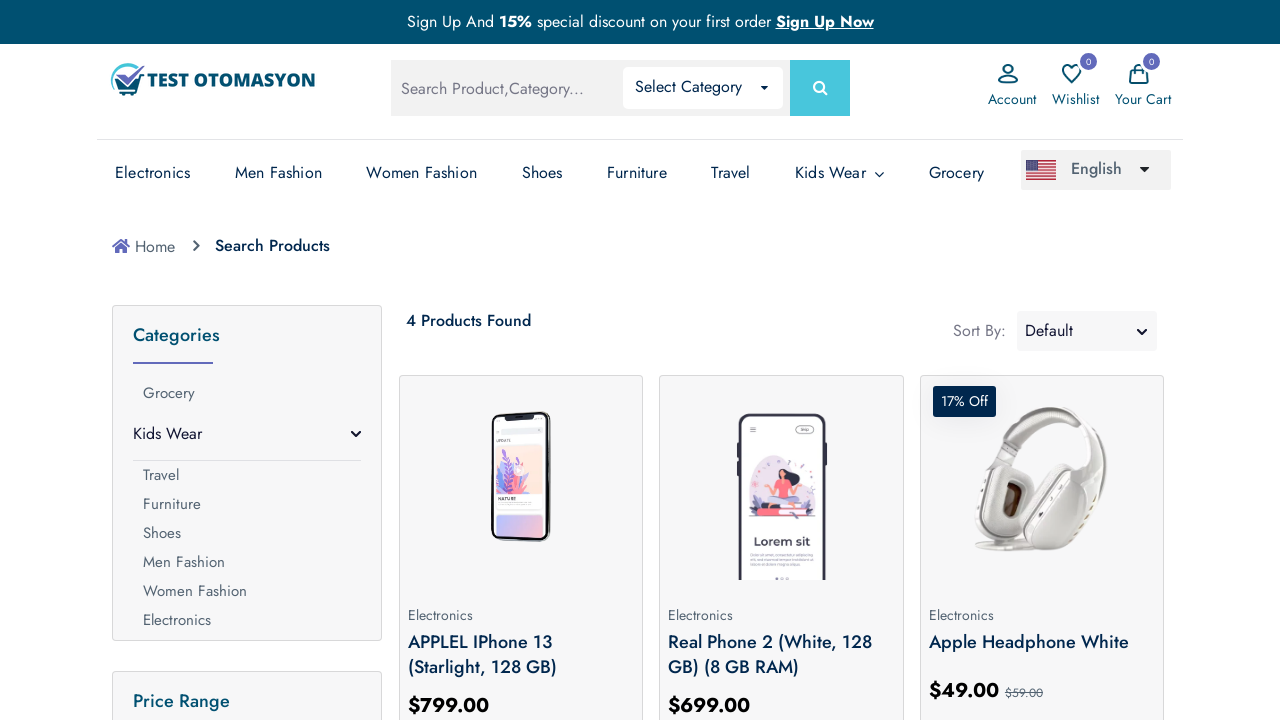

Retrieved product count text: '4 Products Found'
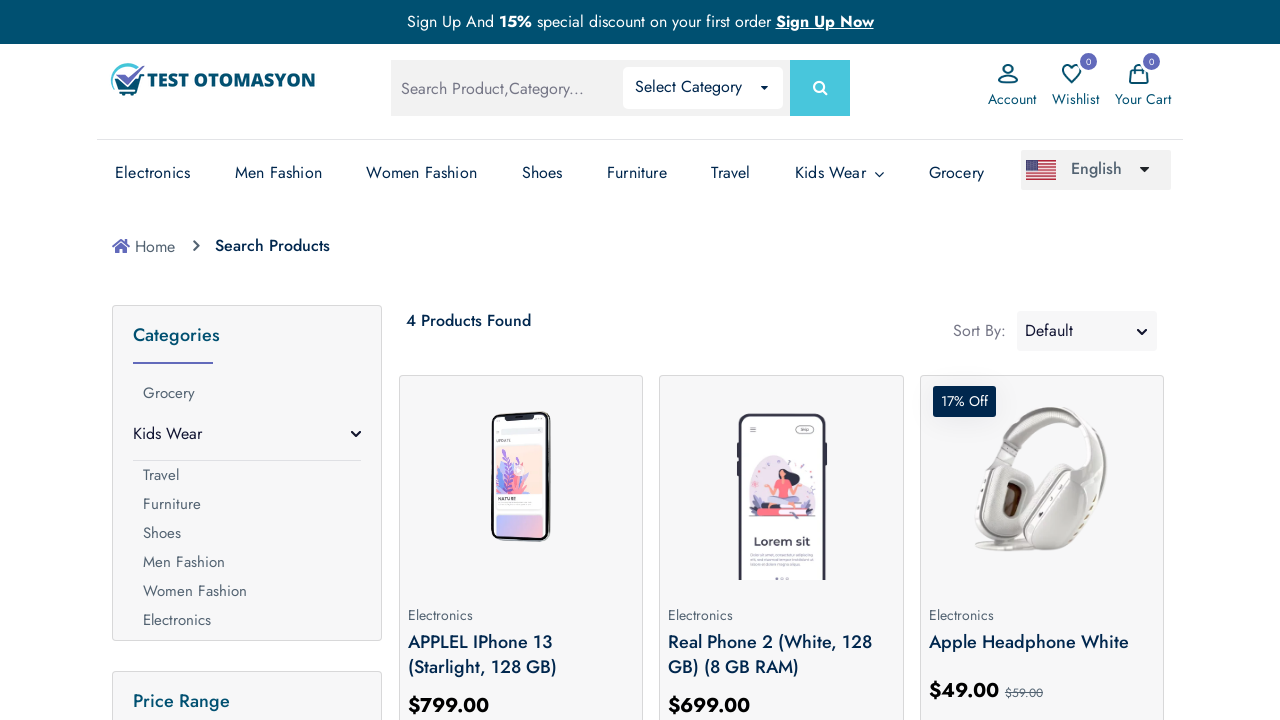

Verified that products were found (count is not zero)
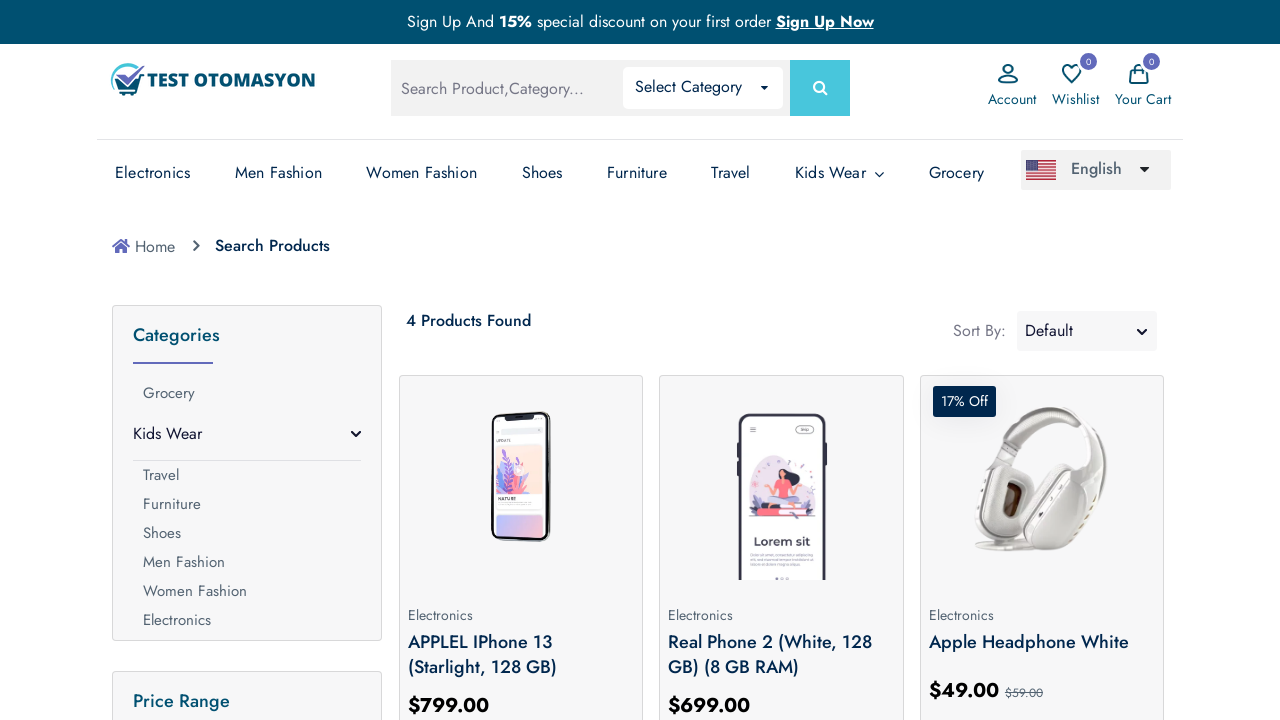

Clicked on first product image at (521, 480) on (//*[@class='prod-img'])[1]
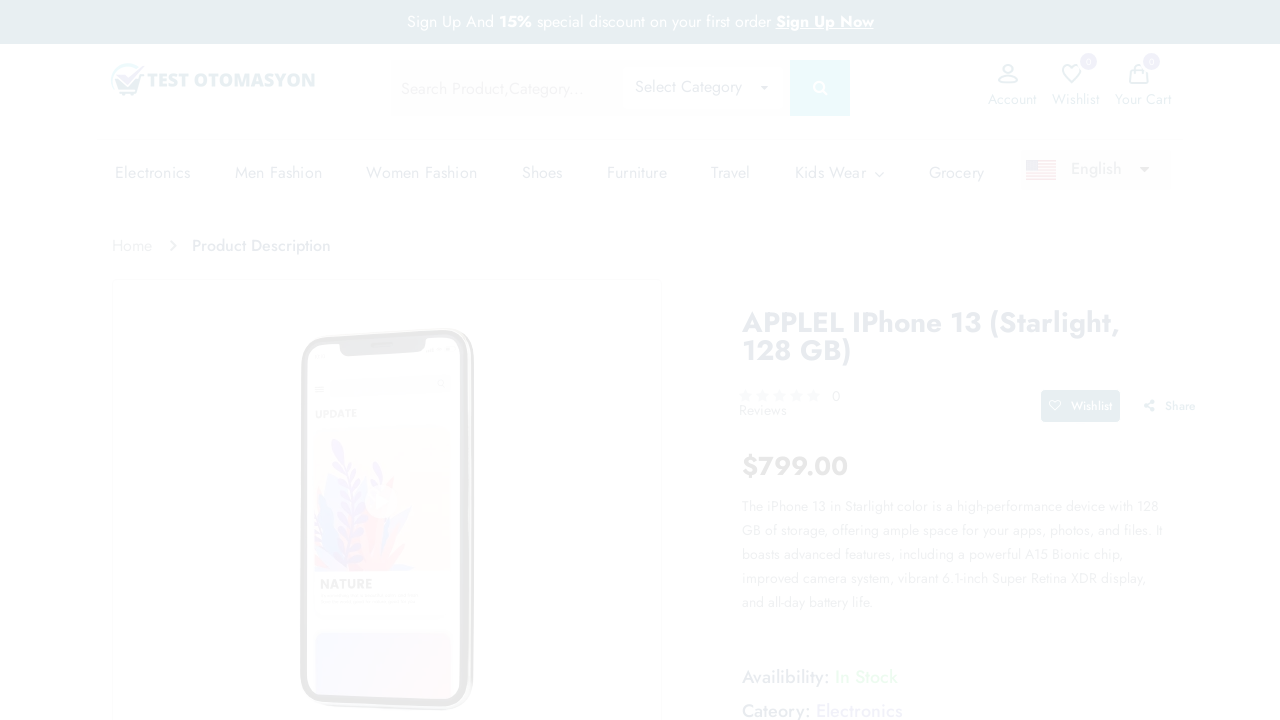

Product details page loaded
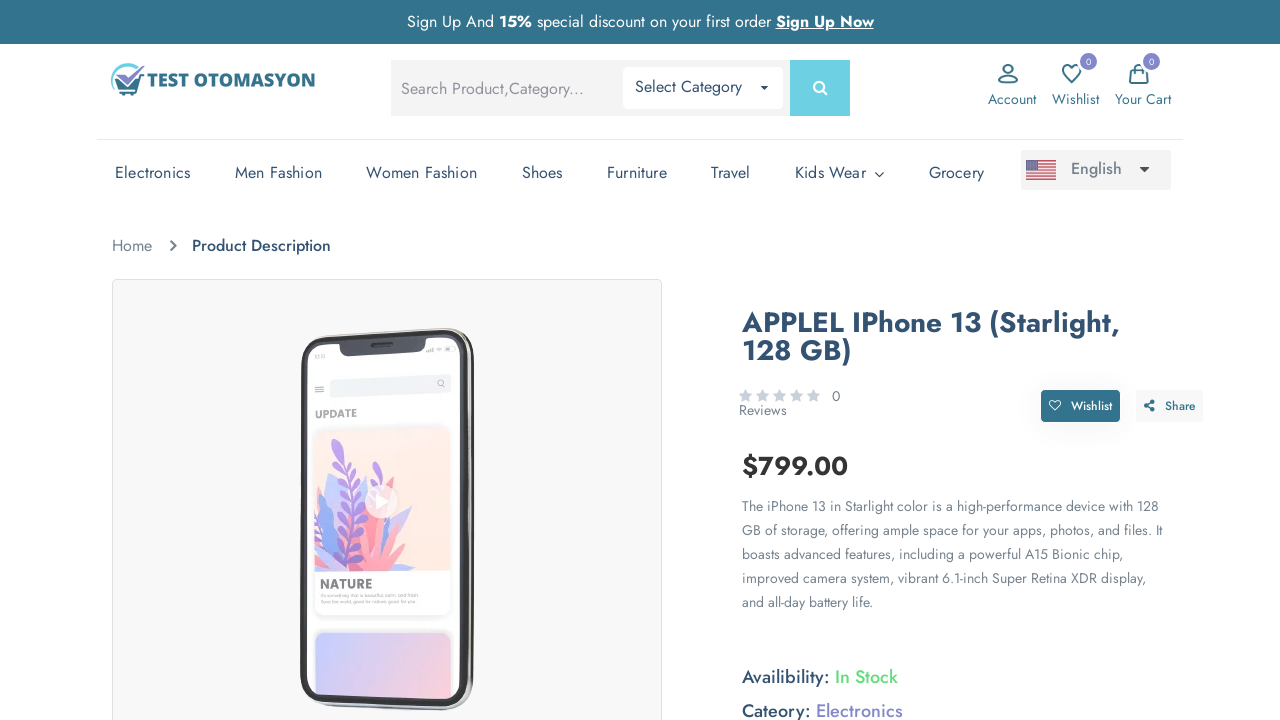

Retrieved product name: 'APPLEL iPhone 13 (Starlight, 128 GB)'
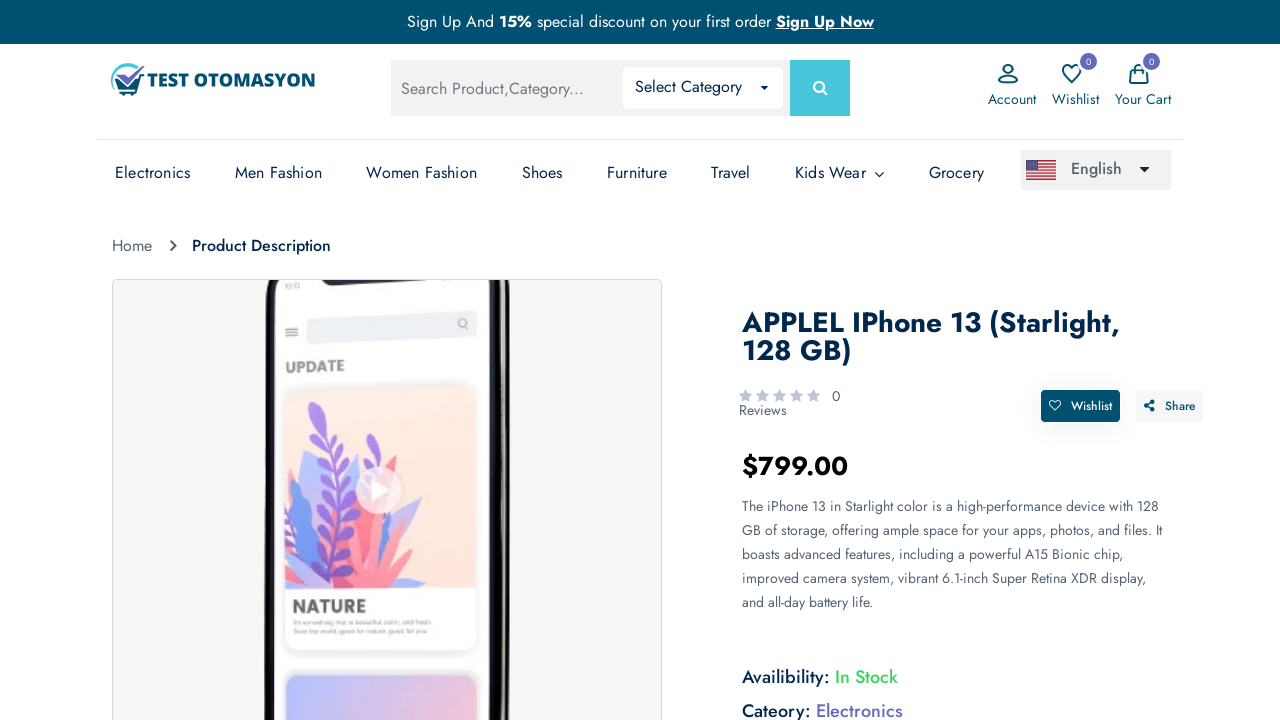

Verified product name contains 'phone'
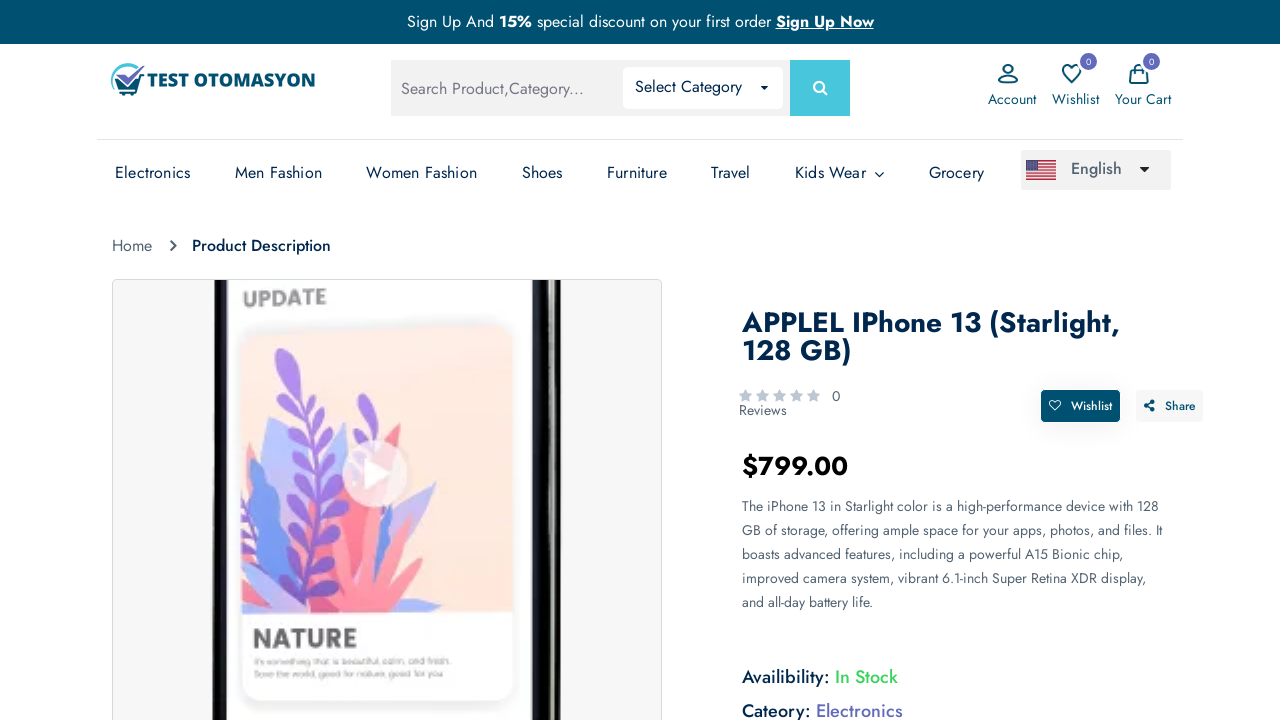

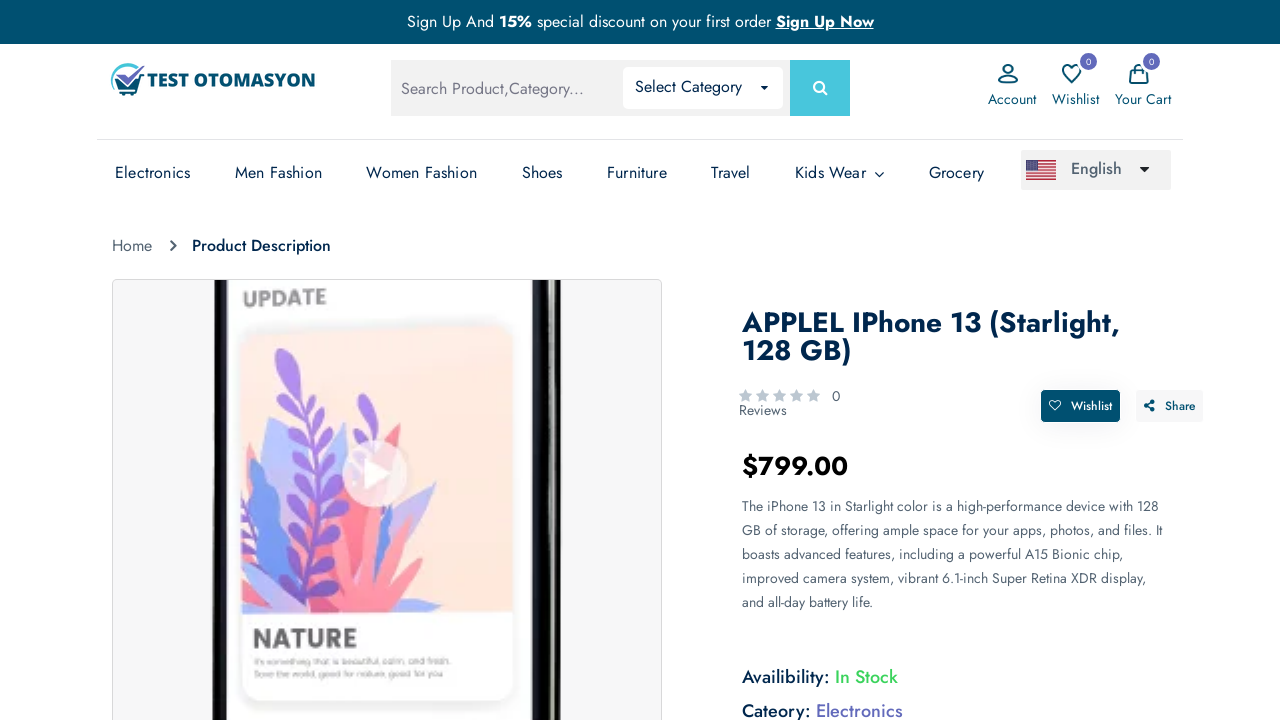